Tests checkbox interaction by checking element status properties and clicking a checkbox to toggle its state

Starting URL: https://the-internet.herokuapp.com/checkboxes

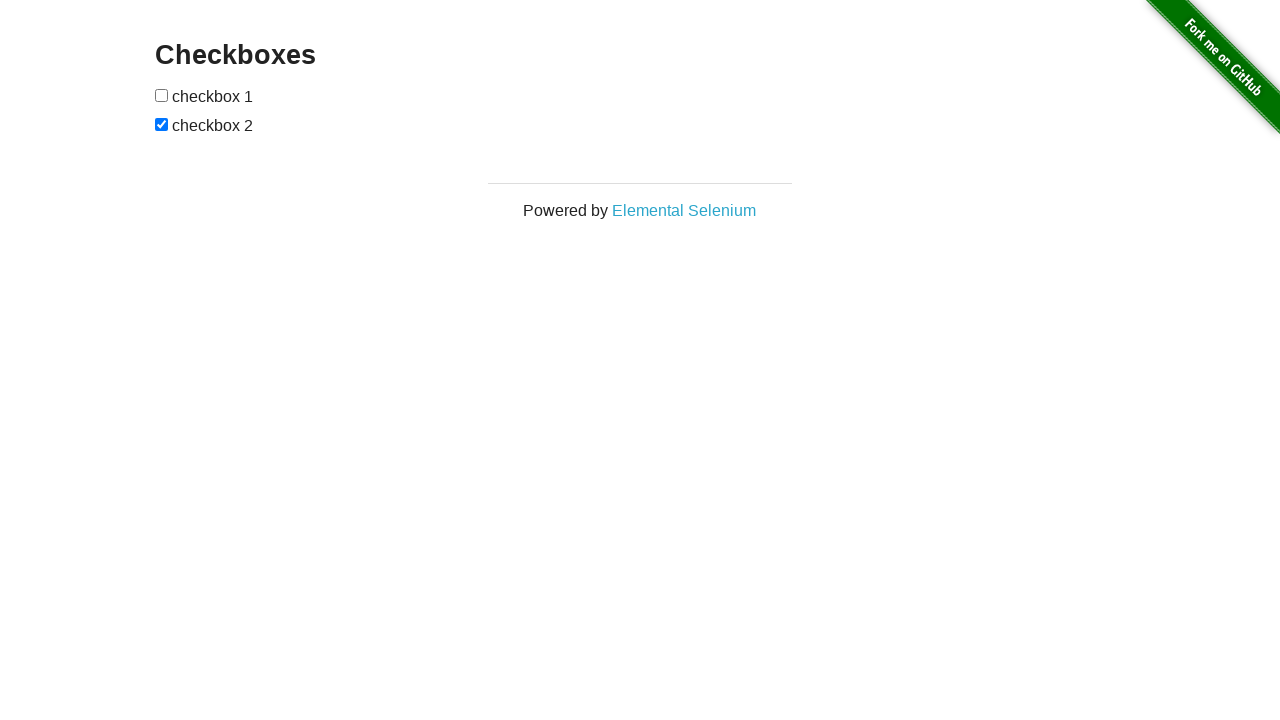

Verified checkboxes container is visible
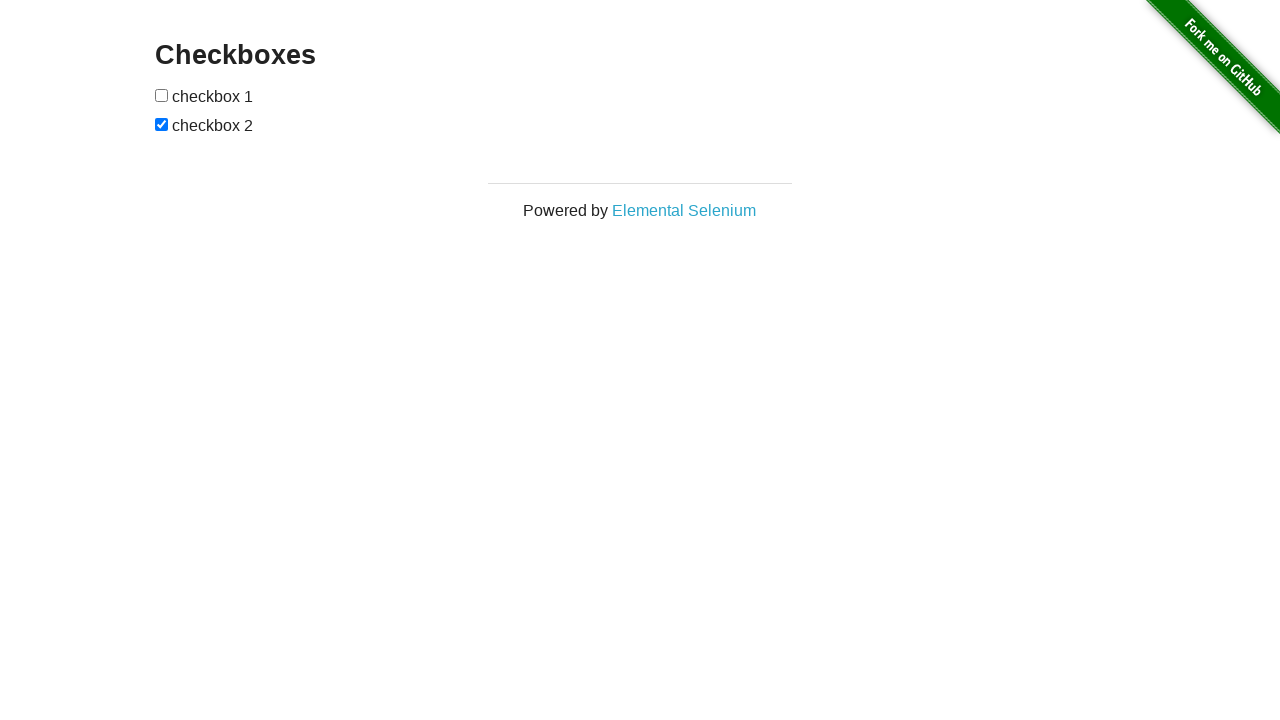

Verified checkboxes container is enabled
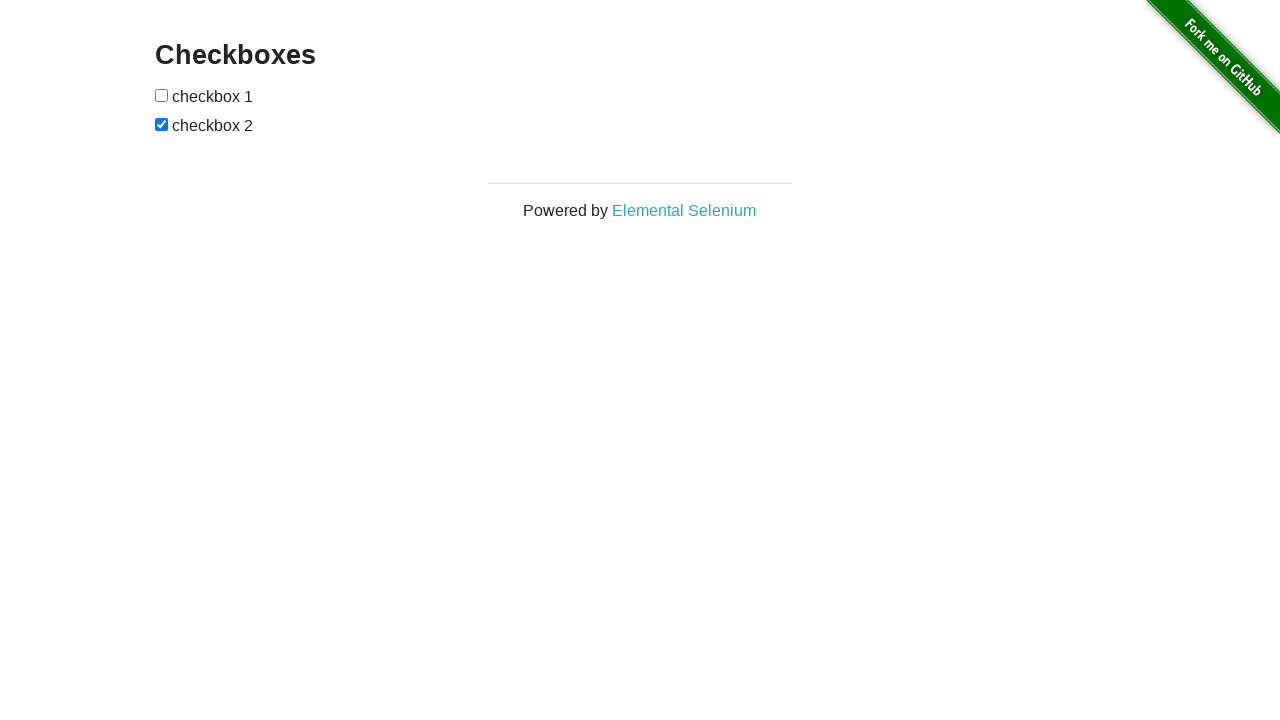

Located the second checkbox element
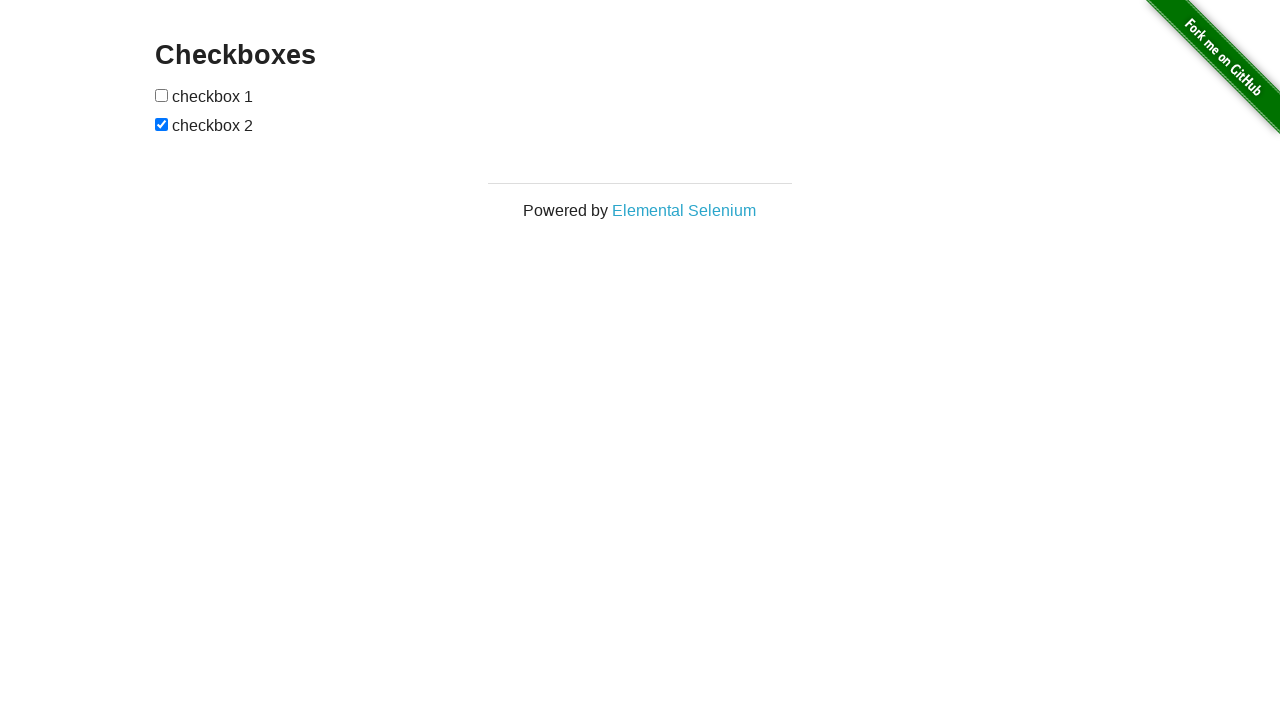

Retrieved initial checkbox state: True
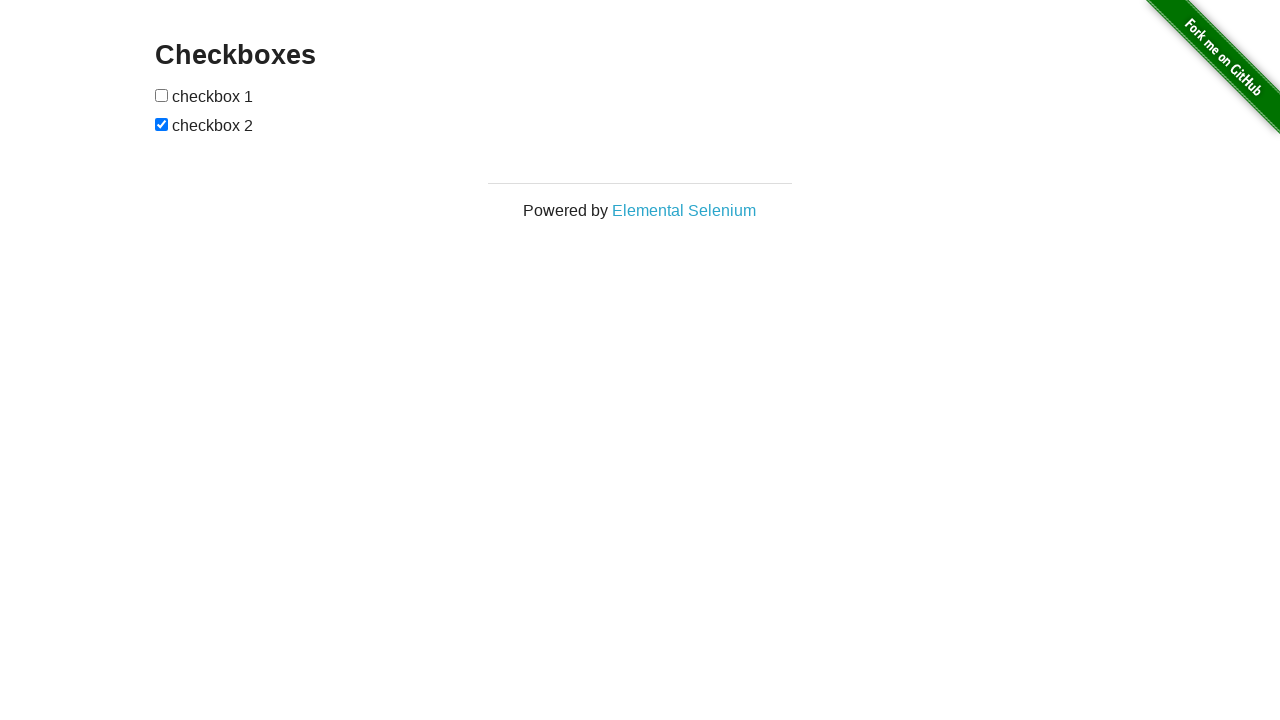

Clicked checkbox to toggle its state at (162, 124) on xpath=//*[@id='checkboxes']/input[2]
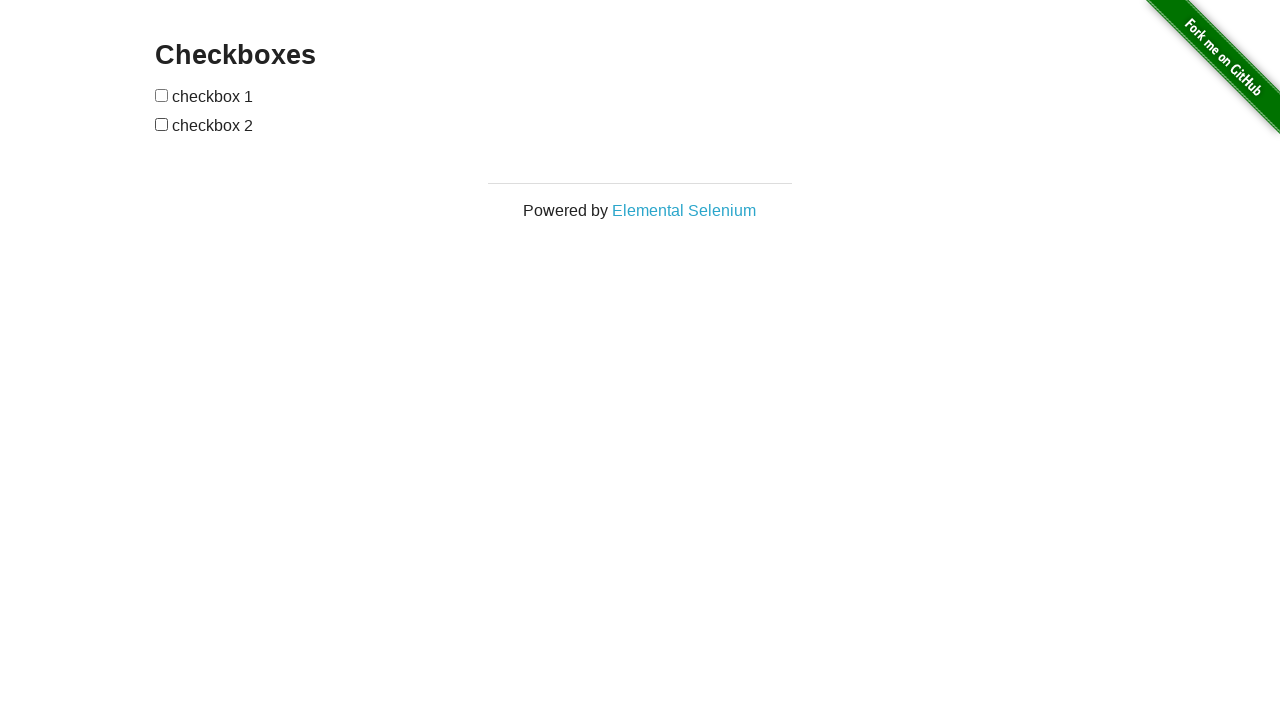

Verified checkbox state changed after clicking
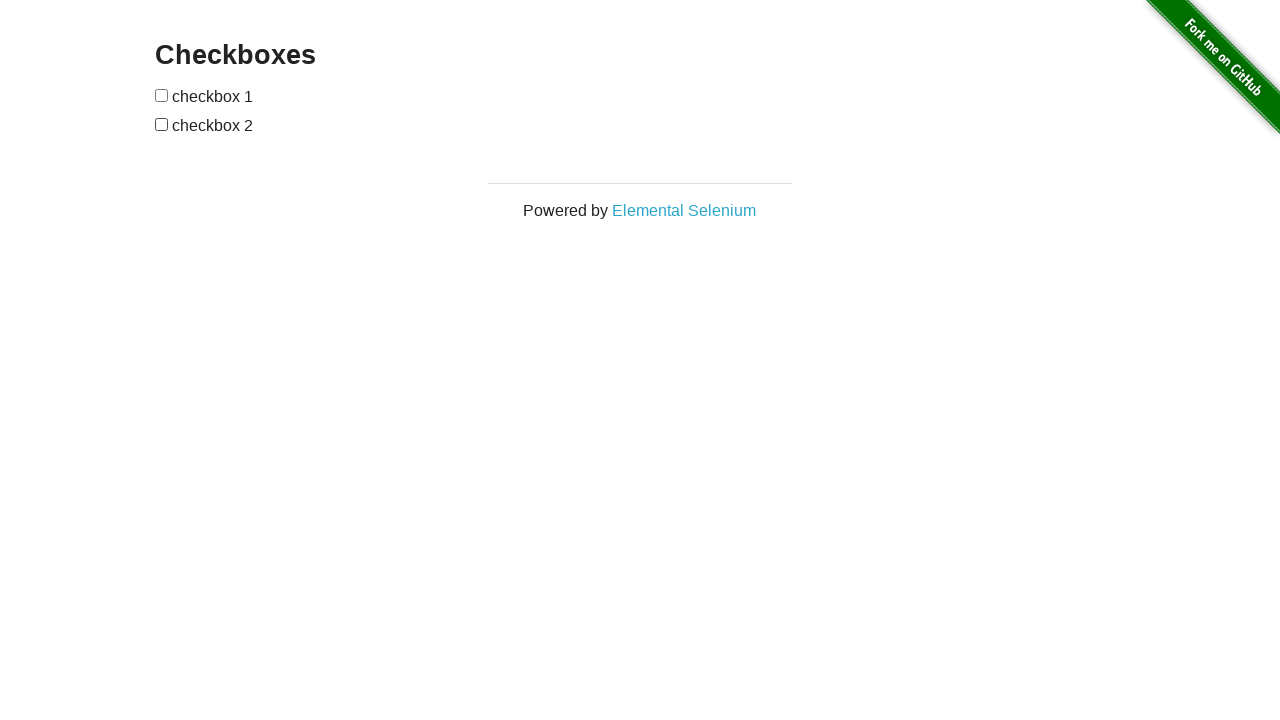

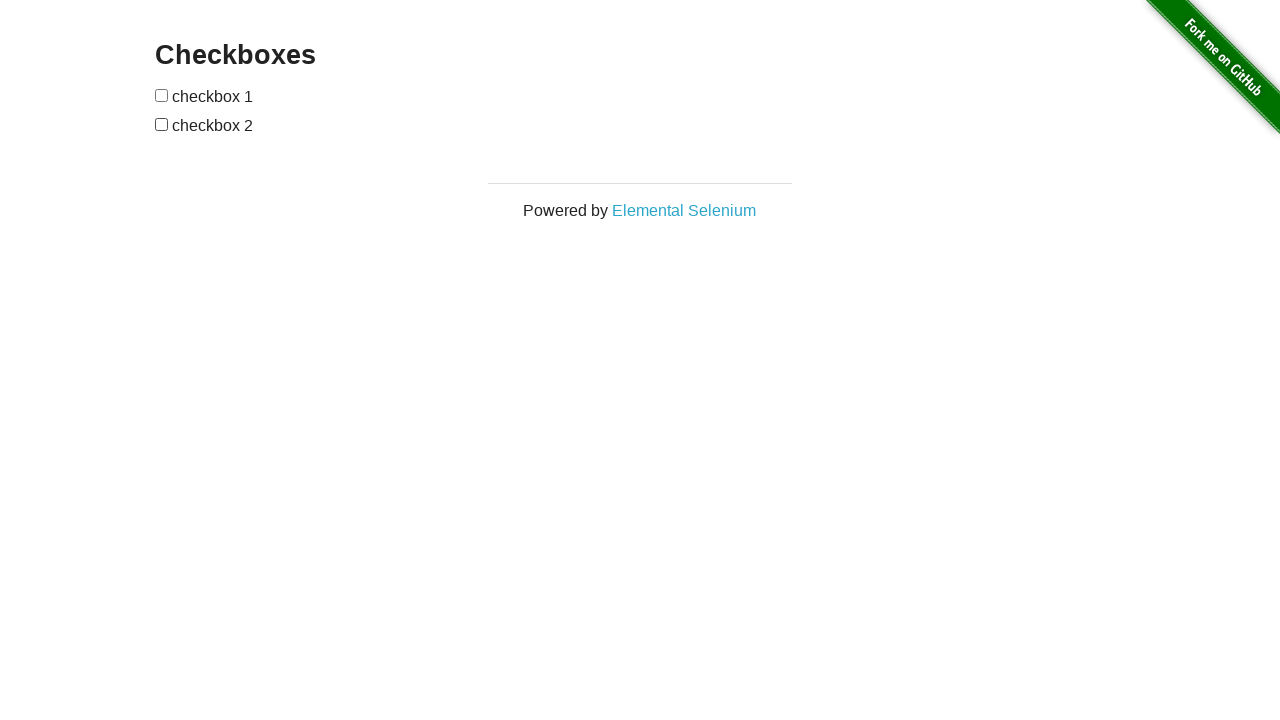